Fetches the name attribute of an email input element

Starting URL: https://www.selenium.dev/selenium/web/inputs.html

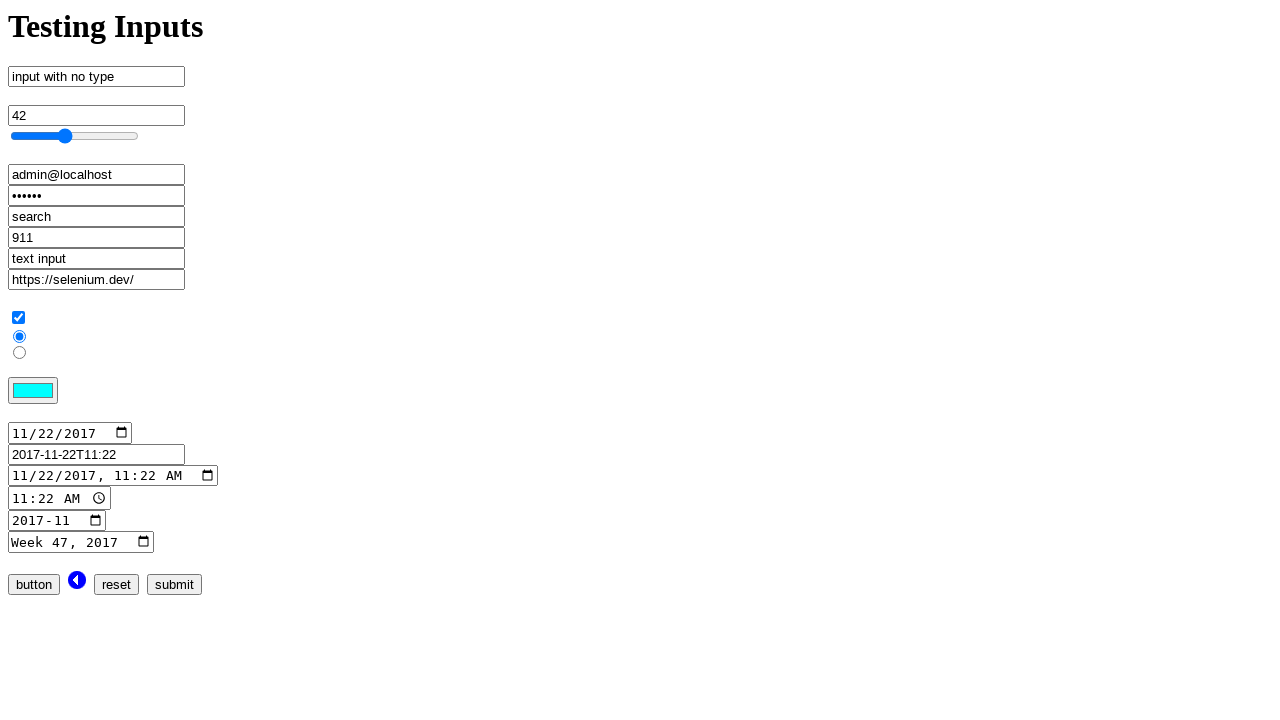

Located email input element by xpath
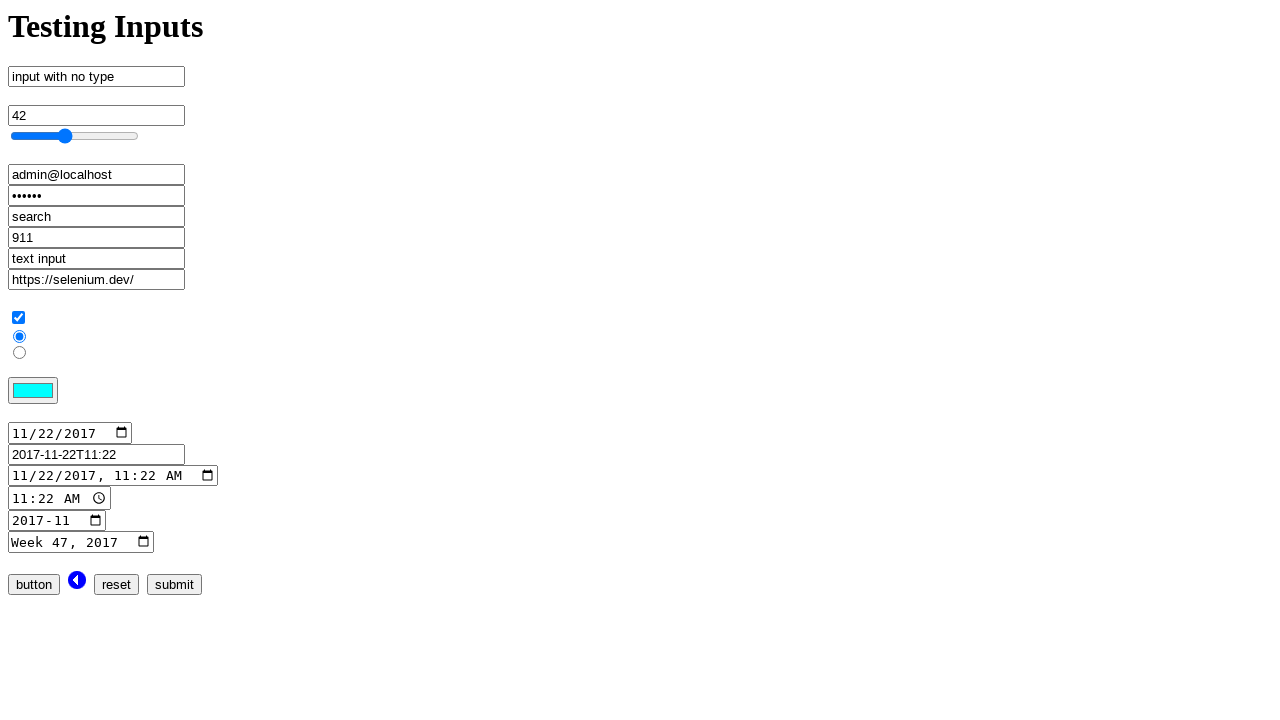

Fetched name attribute from email input element
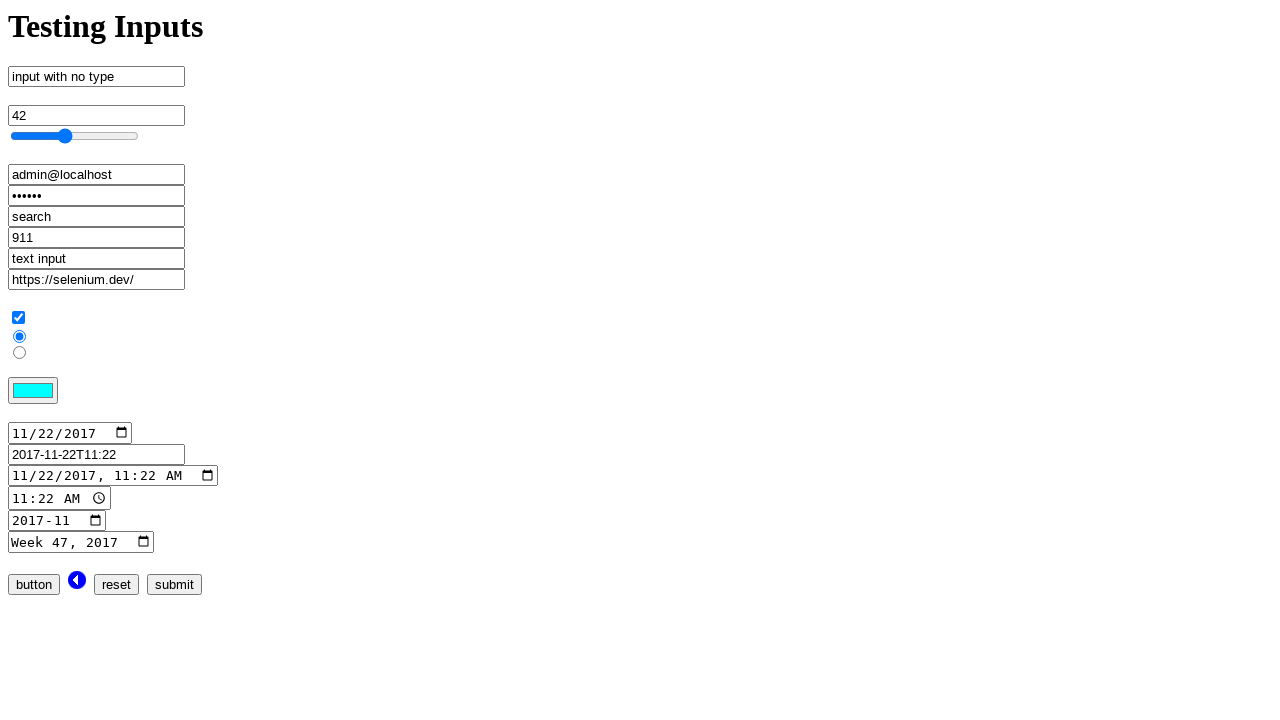

Verified that name attribute equals 'email_input'
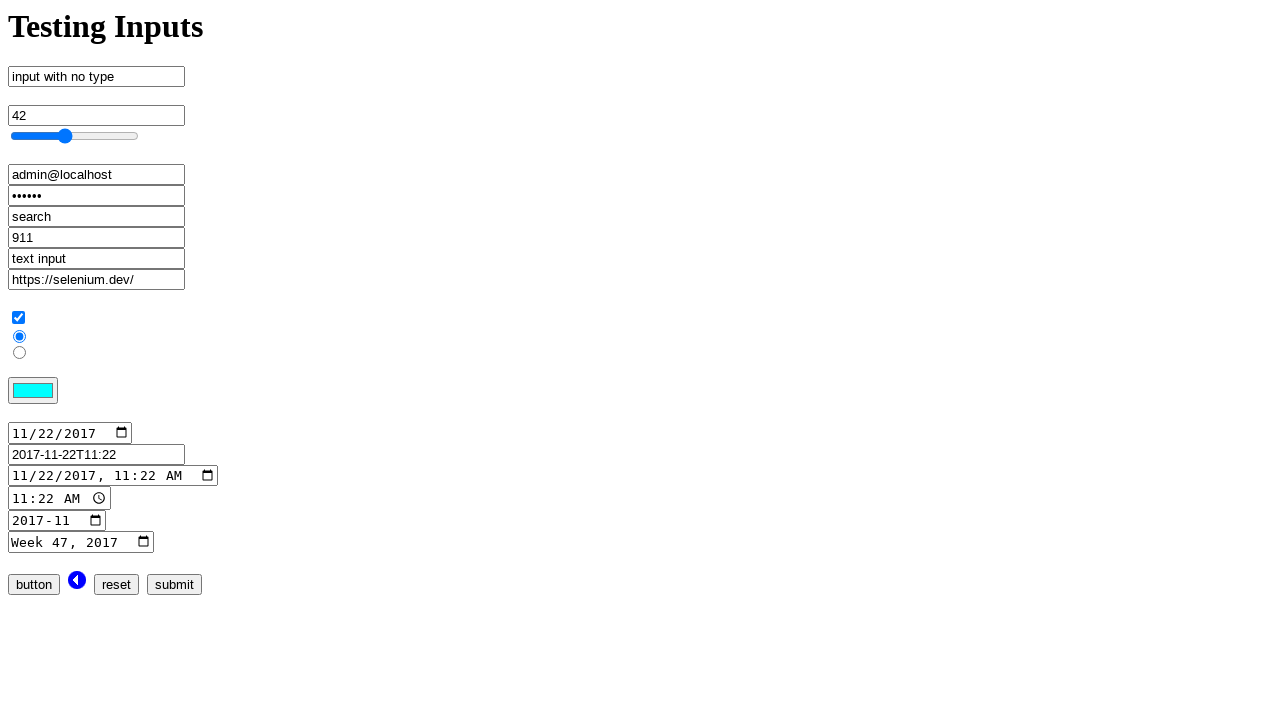

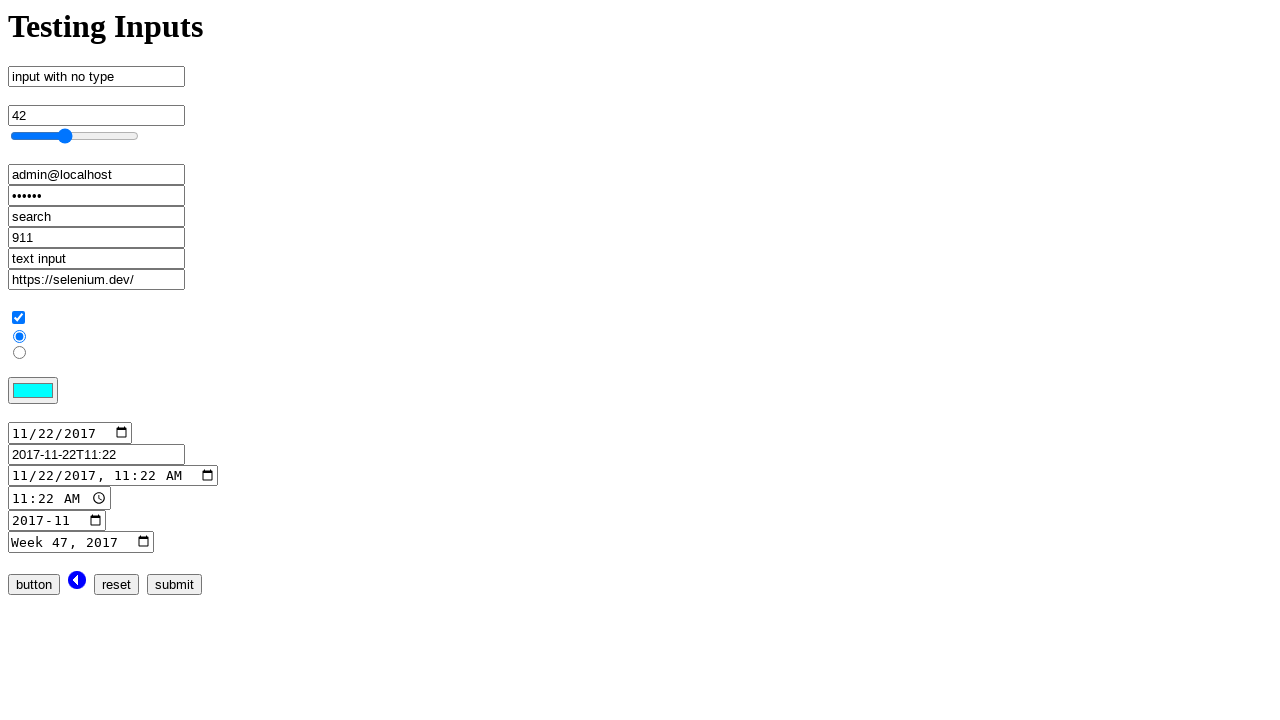